Navigates to the Koel app homepage and verifies the URL is correct

Starting URL: https://qa.koel.app/

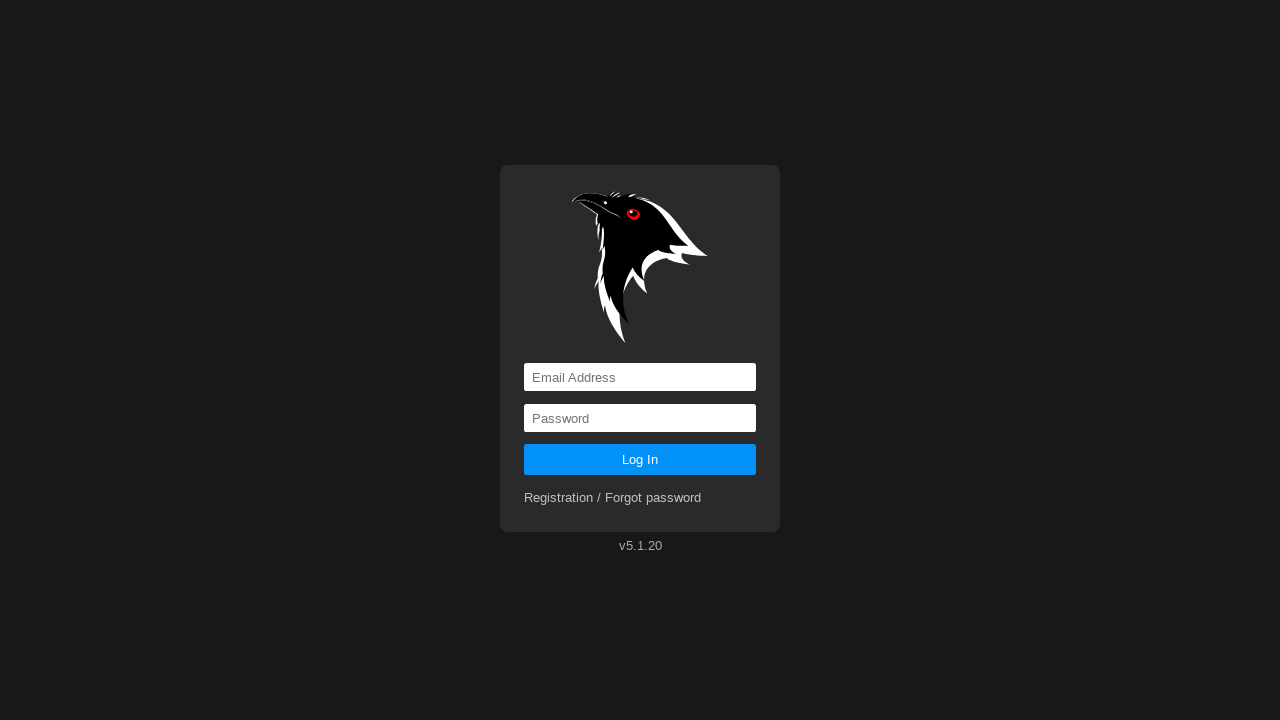

Navigated to Koel app homepage at https://qa.koel.app/
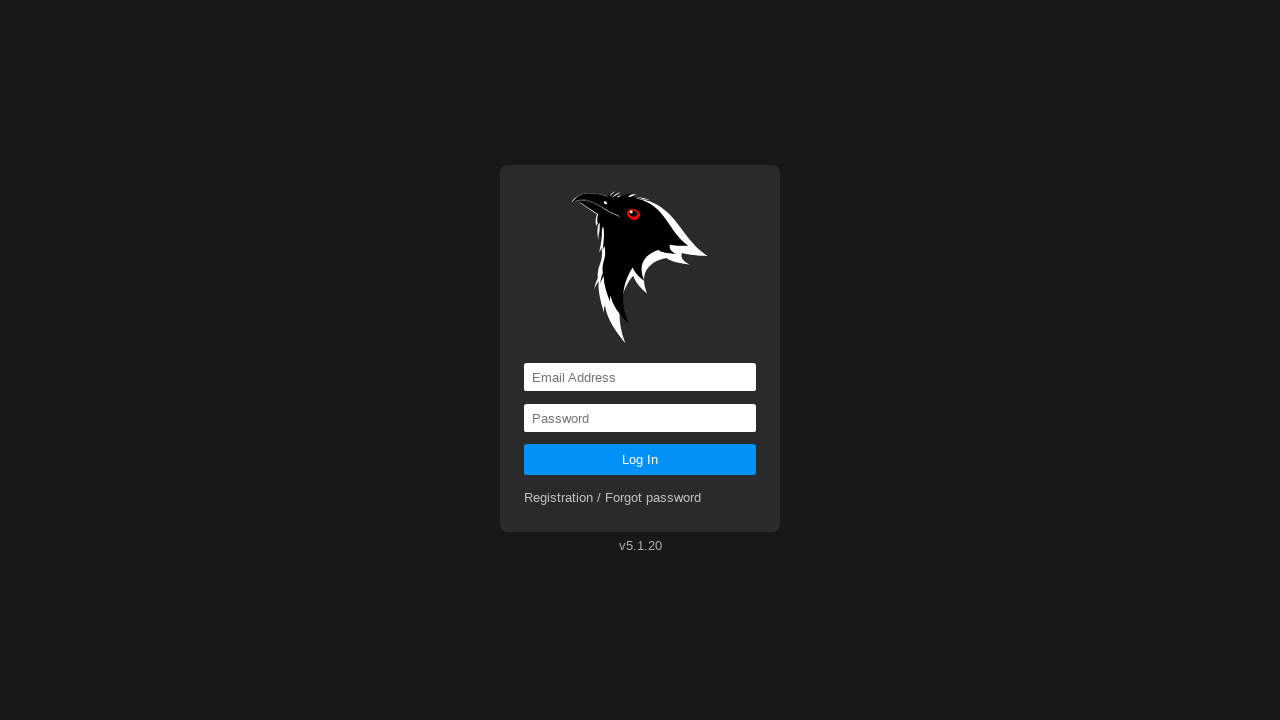

Verified page URL matches expected URL https://qa.koel.app/
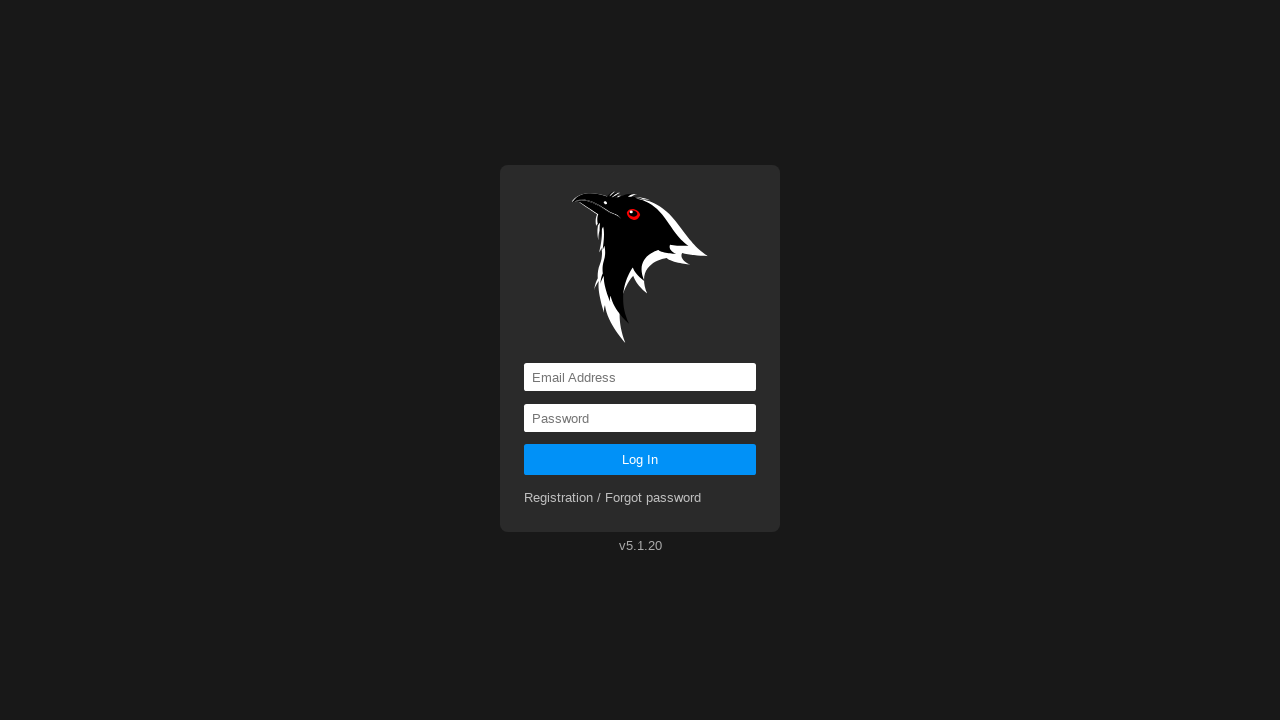

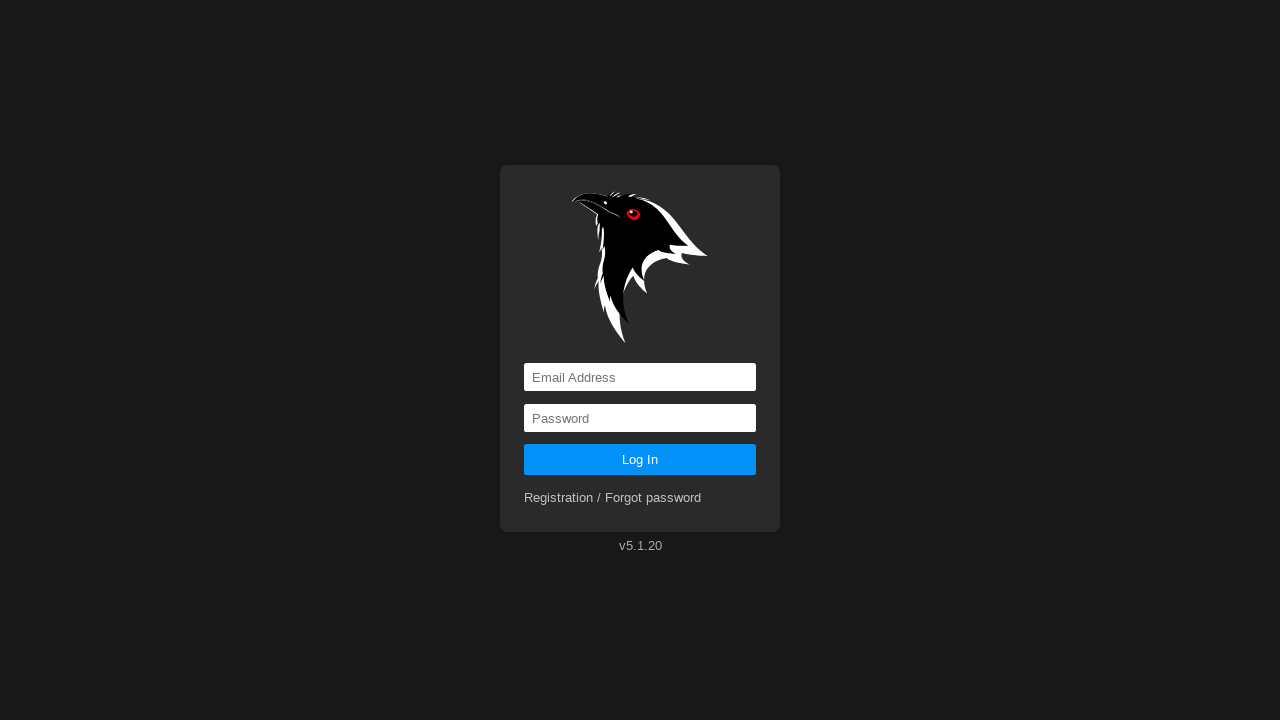